Tests keyboard copy-paste functionality on a text comparison tool by selecting all text in the first text area, copying it, then pasting it into the second text area using keyboard shortcuts.

Starting URL: https://extendsclass.com/text-compare.html

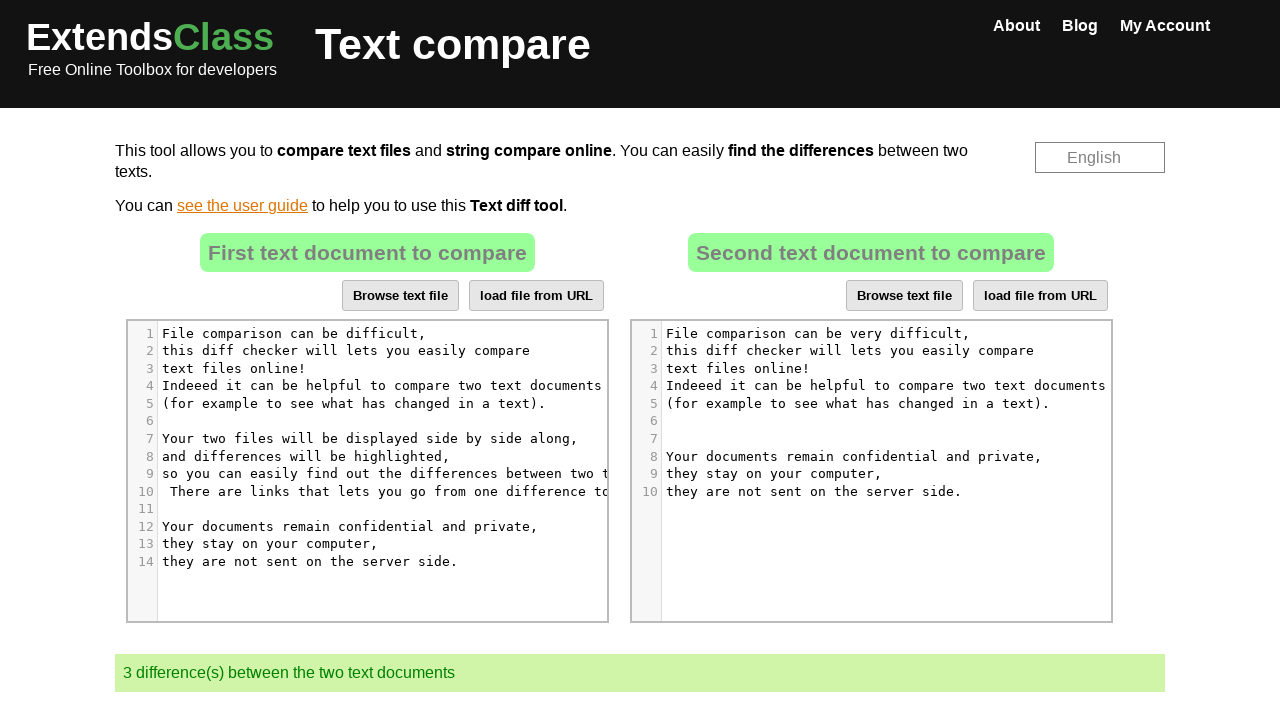

Waited for first text area to load
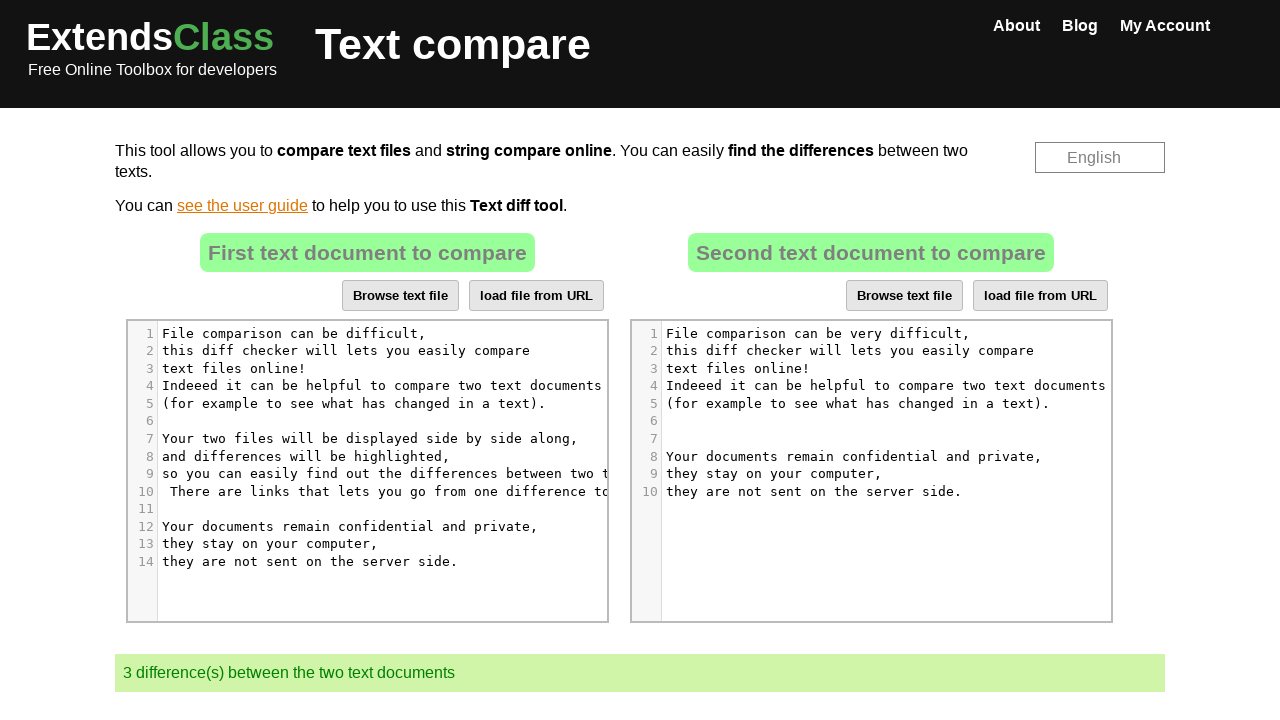

Waited for second text area to load
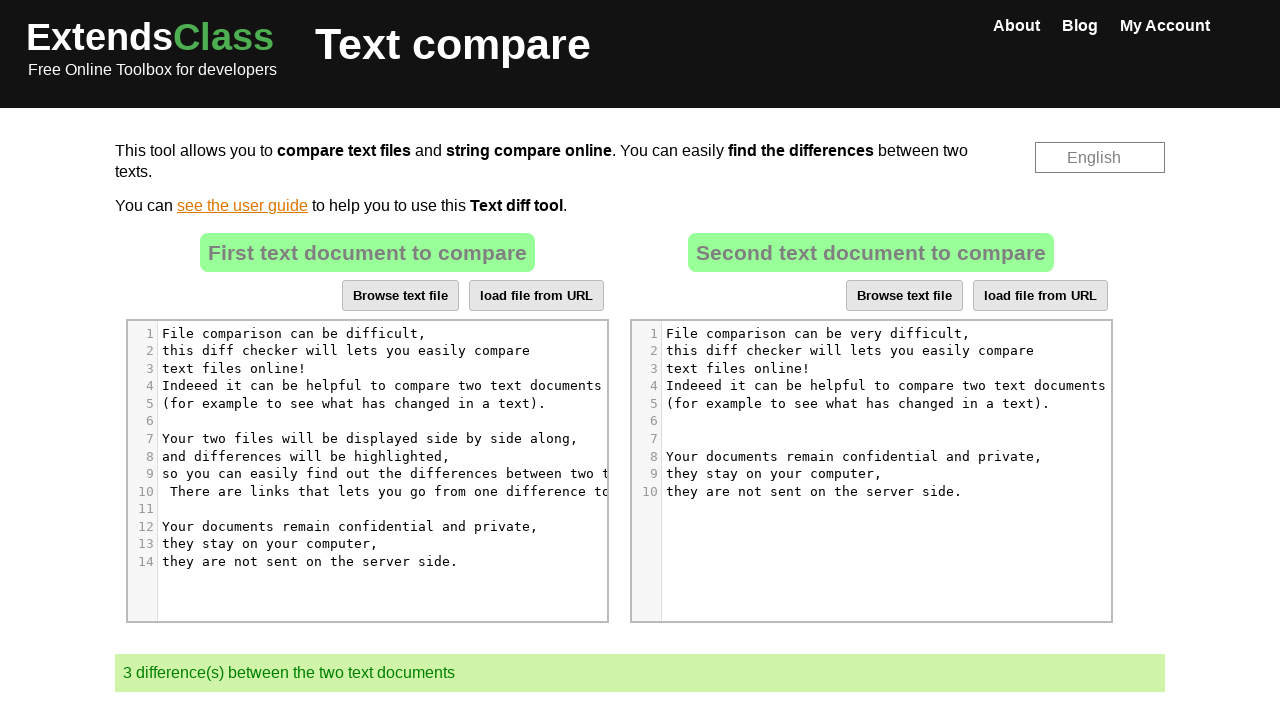

Located first text element
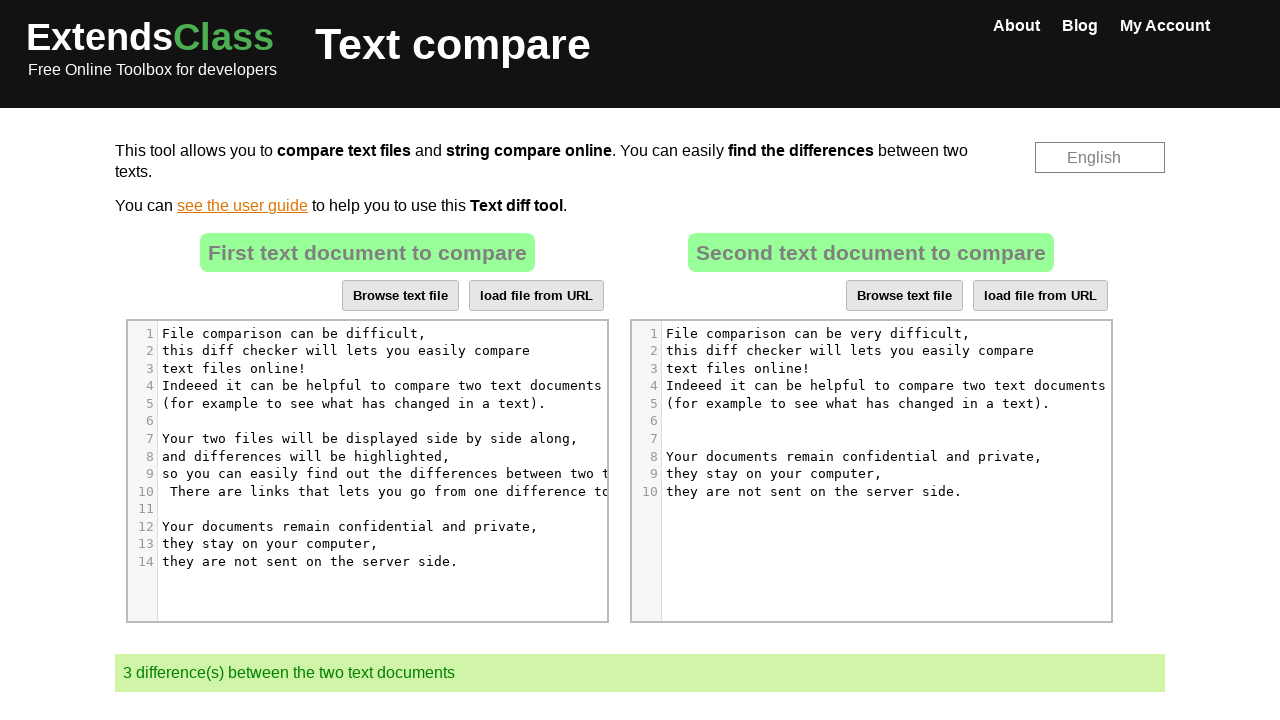

Clicked on first text area at (391, 333) on xpath=//*[@id='dropZone']//pre >> nth=0
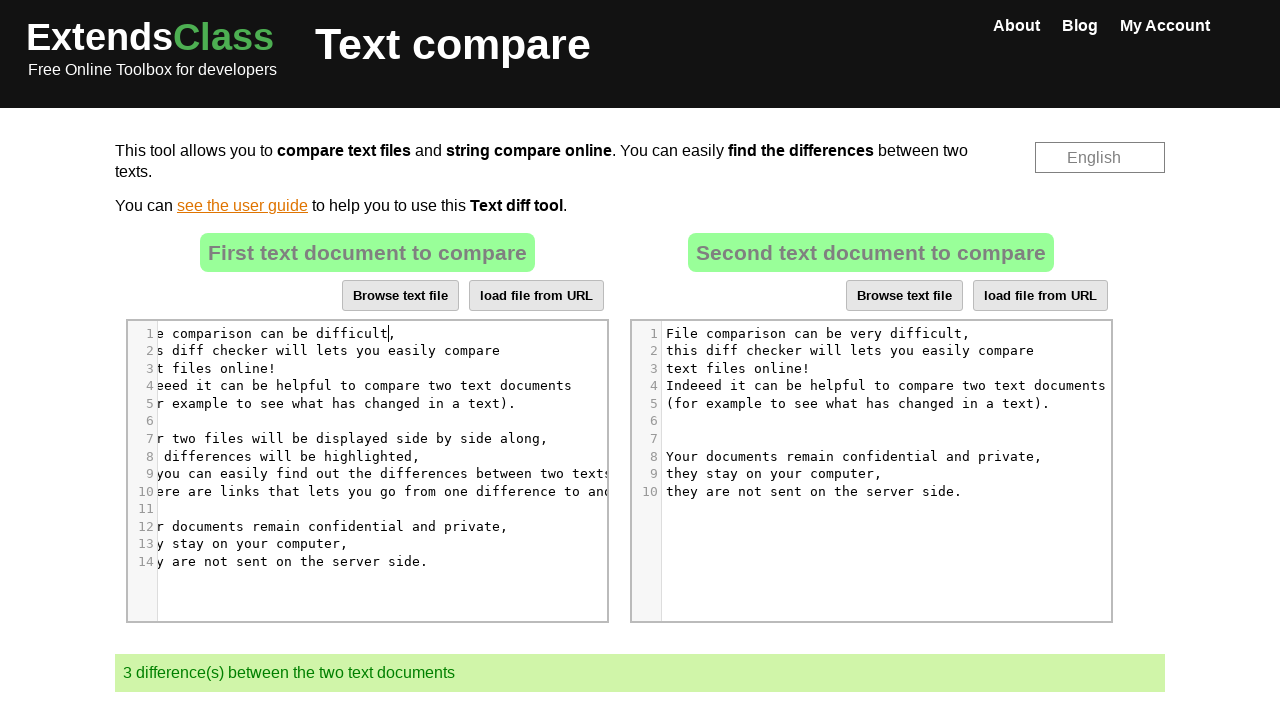

Pressed Ctrl+A to select all text in first text area
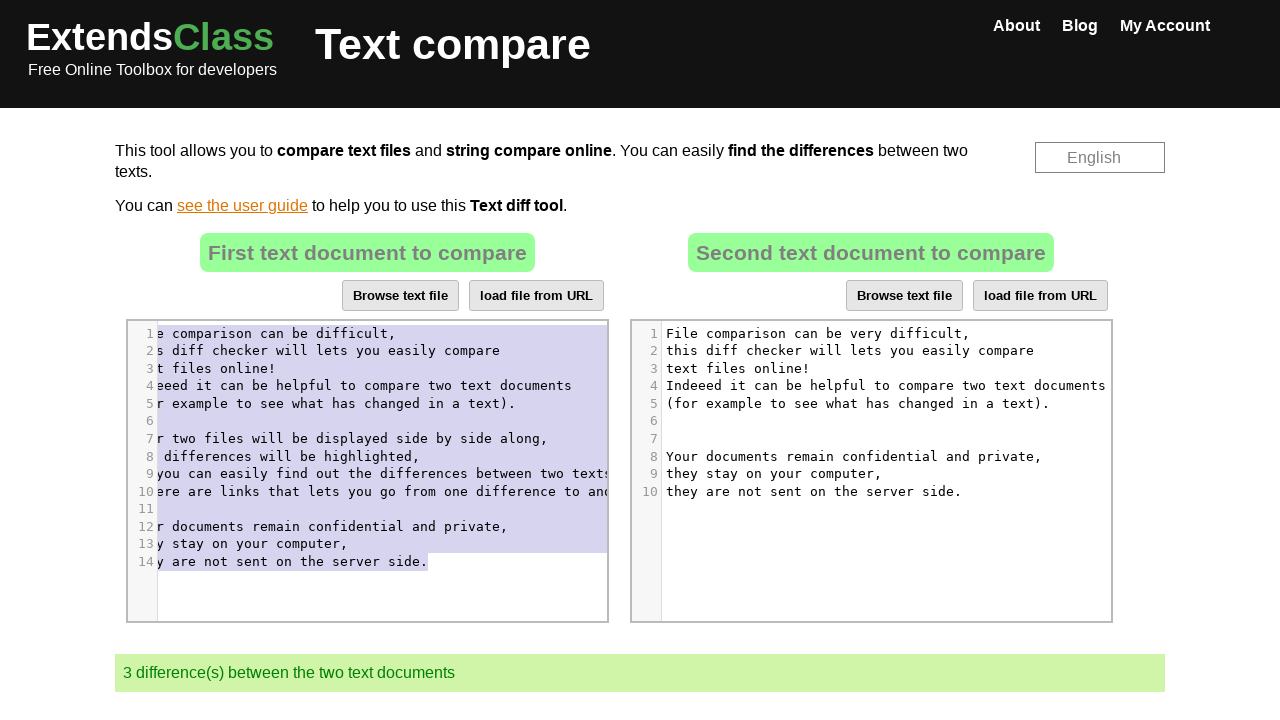

Pressed Ctrl+C to copy selected text
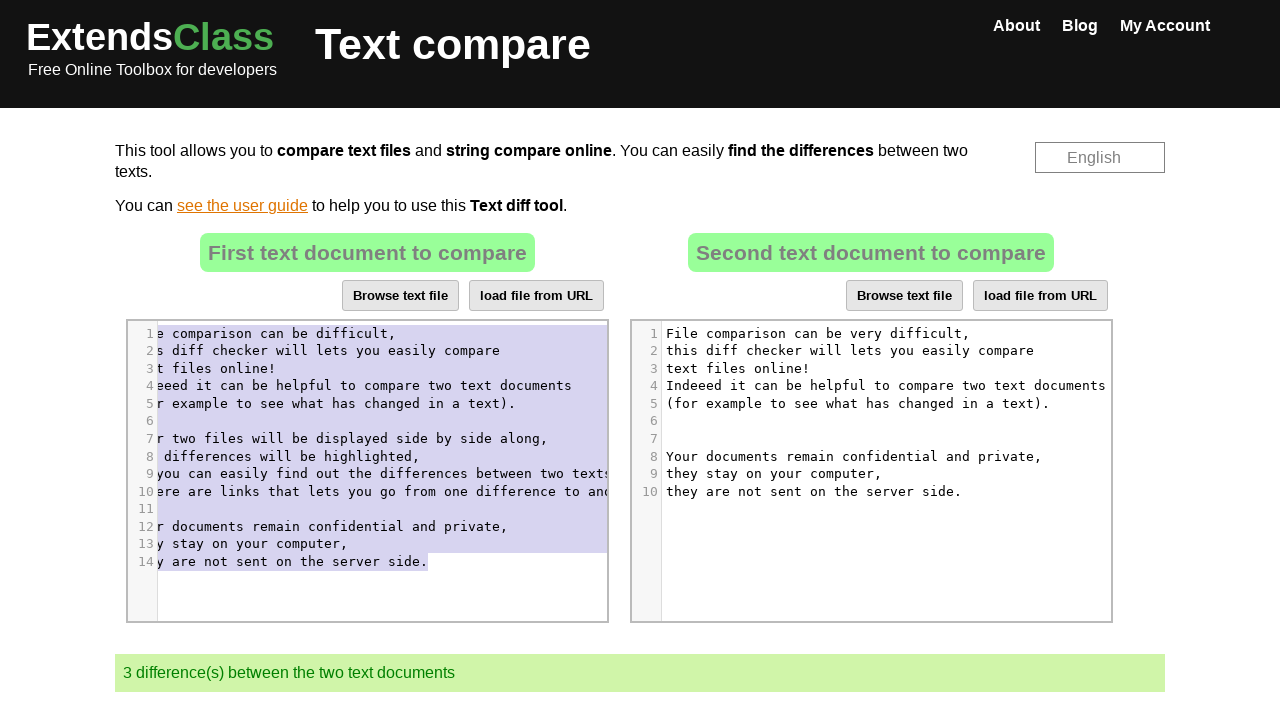

Waited 500ms for copy operation to complete
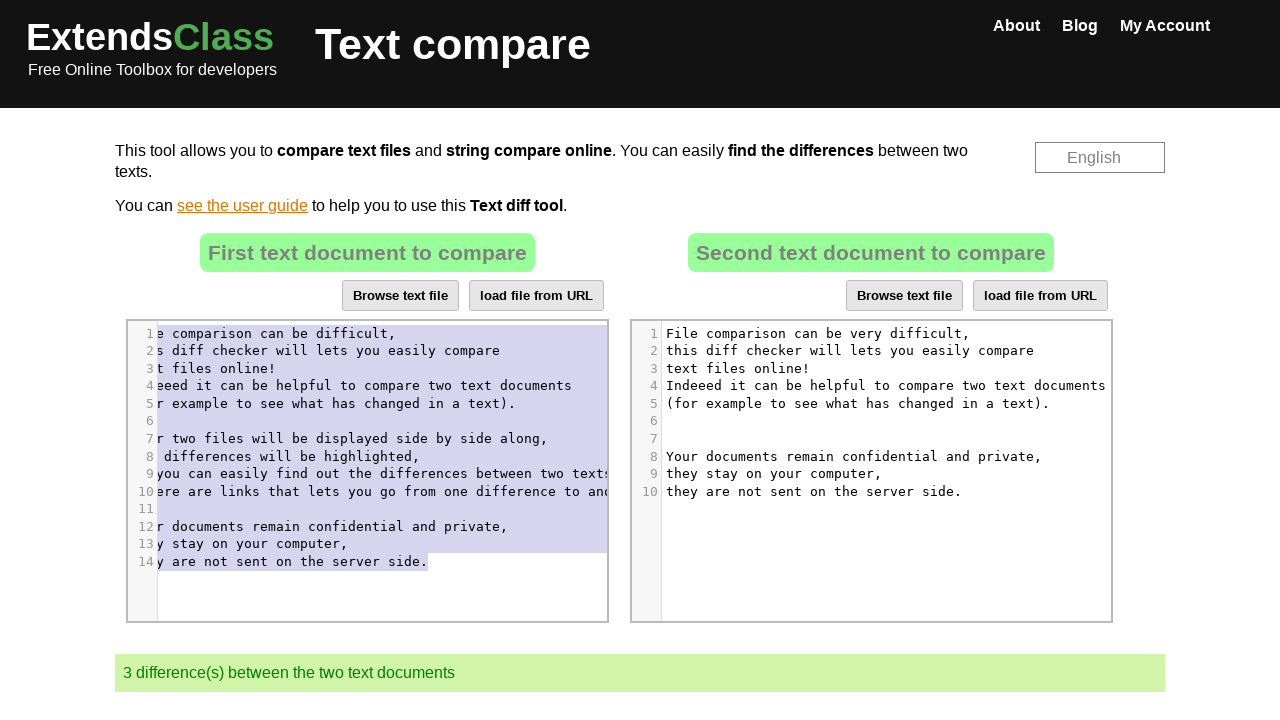

Located second text element
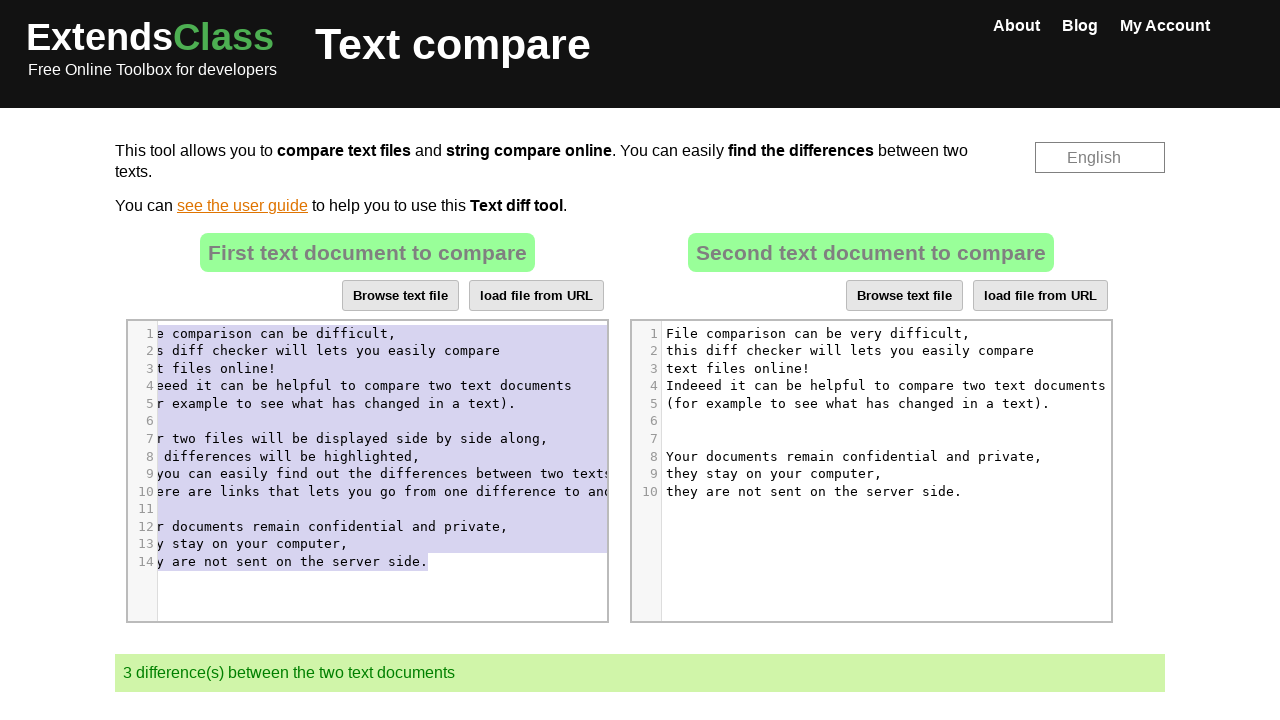

Clicked on second text area at (883, 333) on xpath=//*[@id='dropZone2']//pre >> nth=0
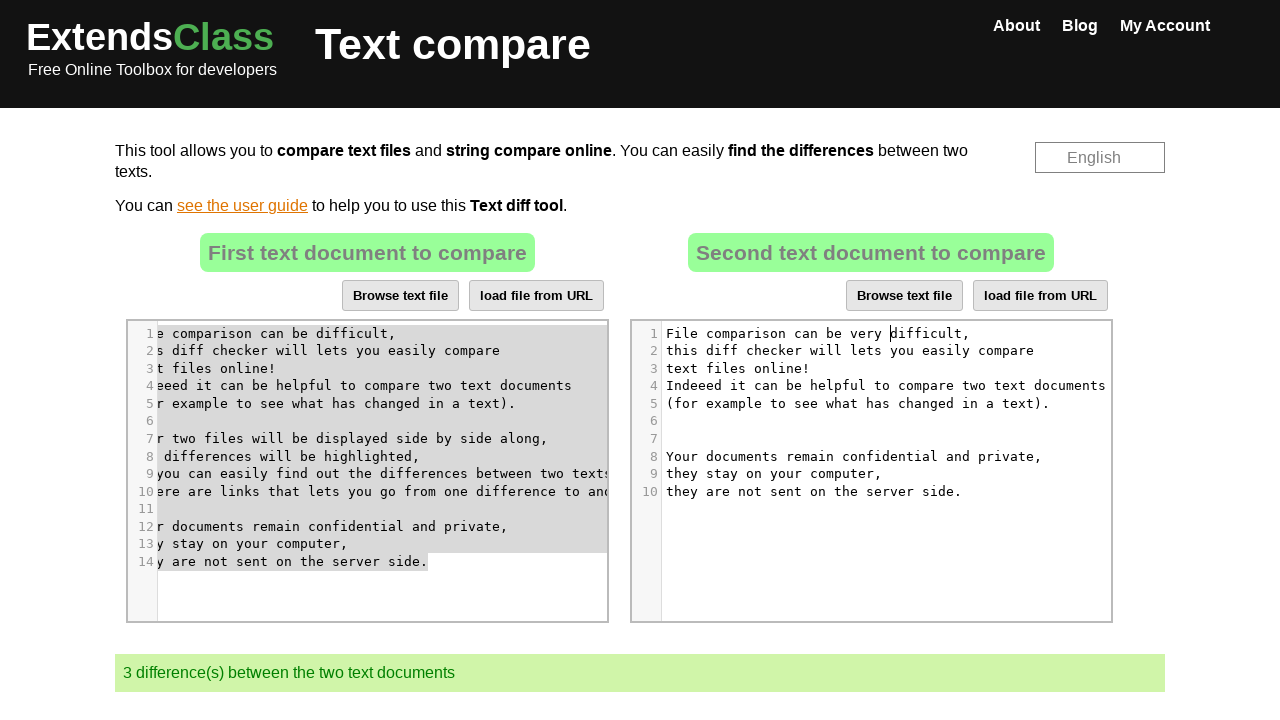

Pressed Ctrl+A to select all text in second text area
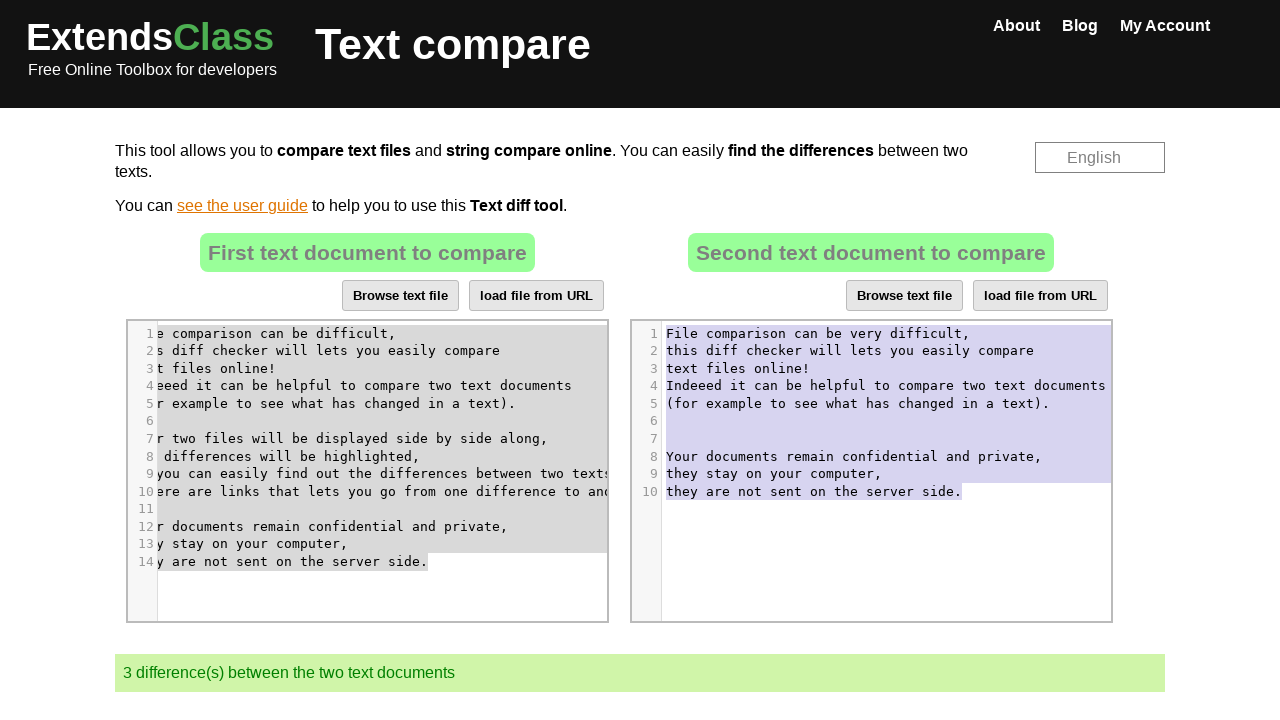

Pressed Ctrl+V to paste copied text into second text area
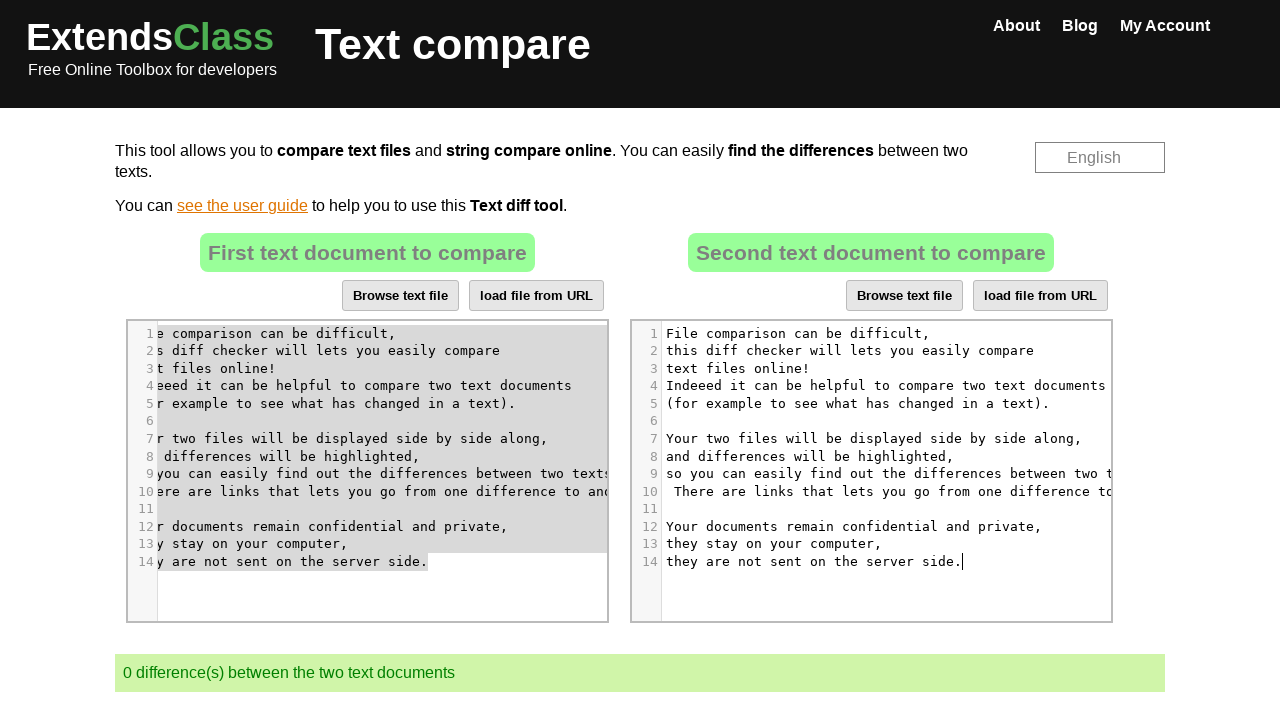

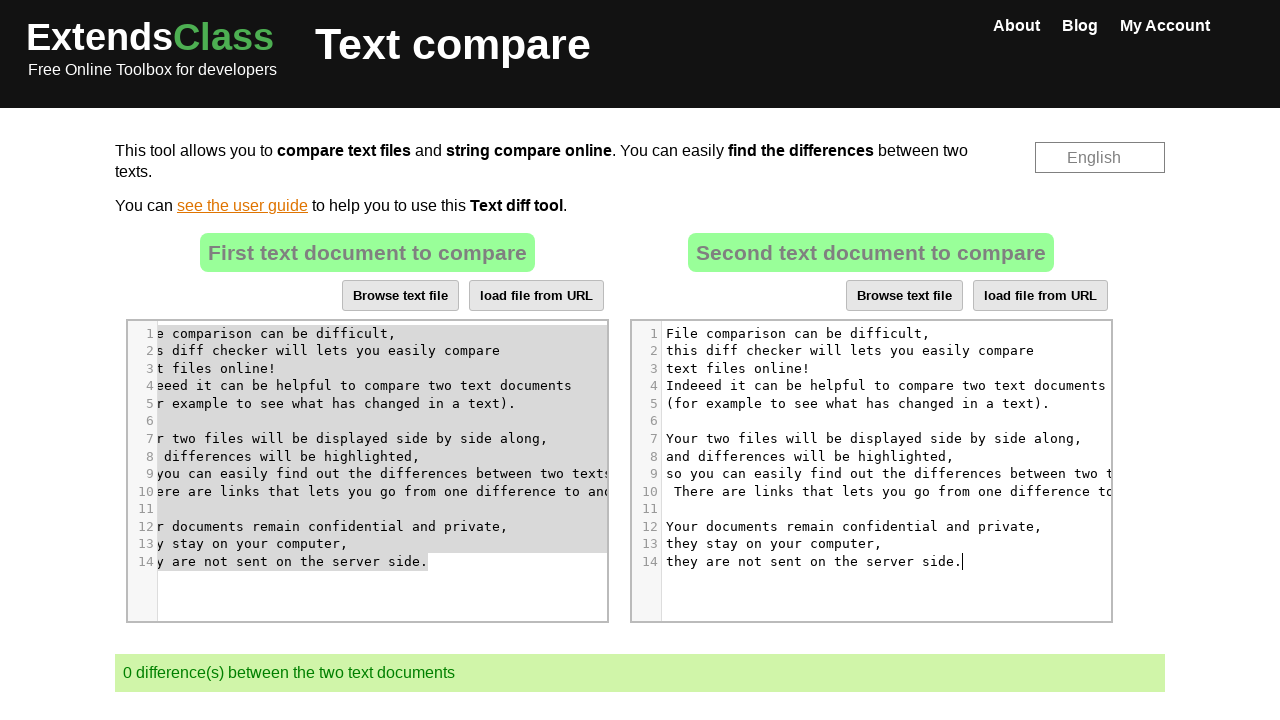